Tests action timeout configuration by clicking a submit button with a custom timeout value.

Starting URL: http://uitestingplayground.com/ajax

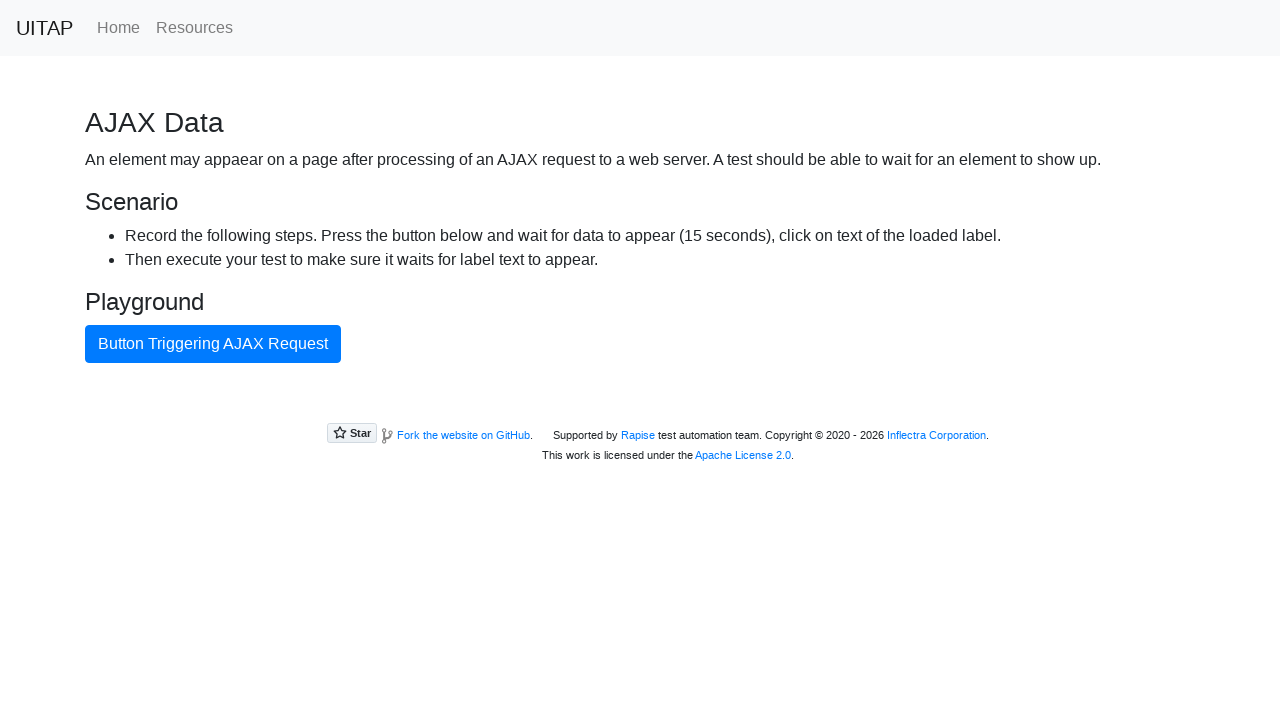

Navigated to AJAX test page
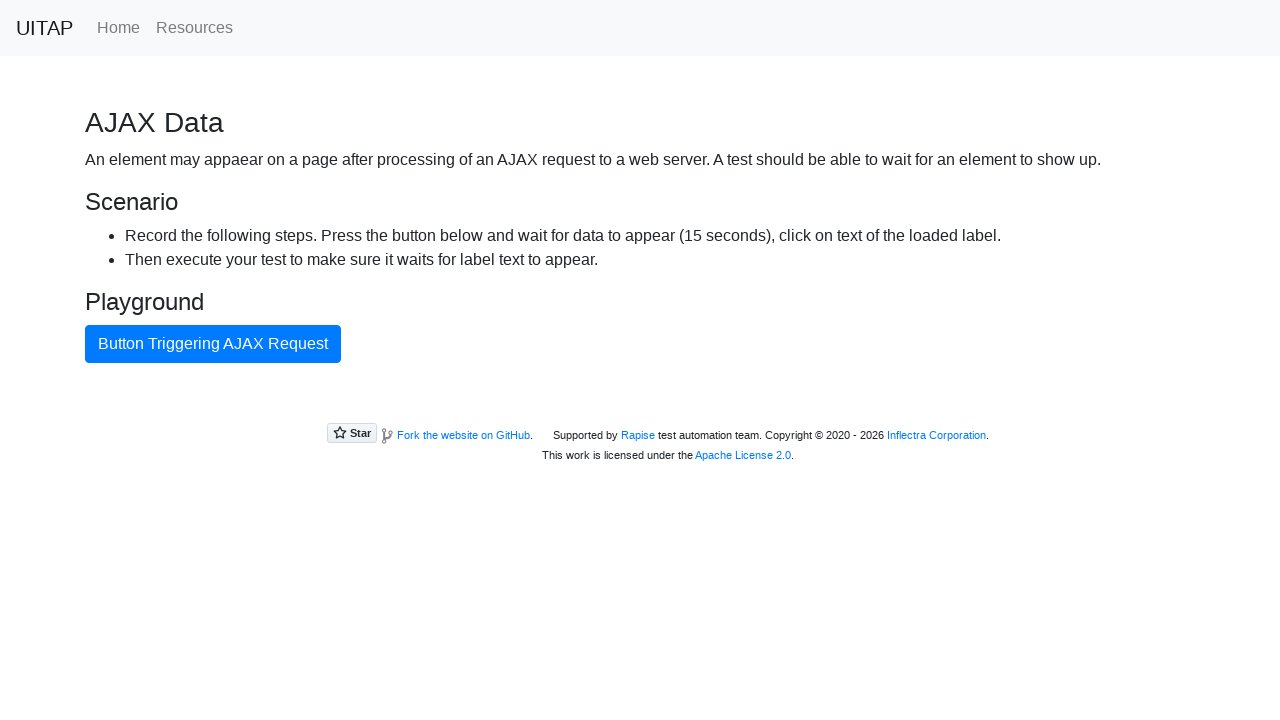

Clicked AJAX submit button with 5000ms custom timeout at (213, 344) on button#ajaxButton
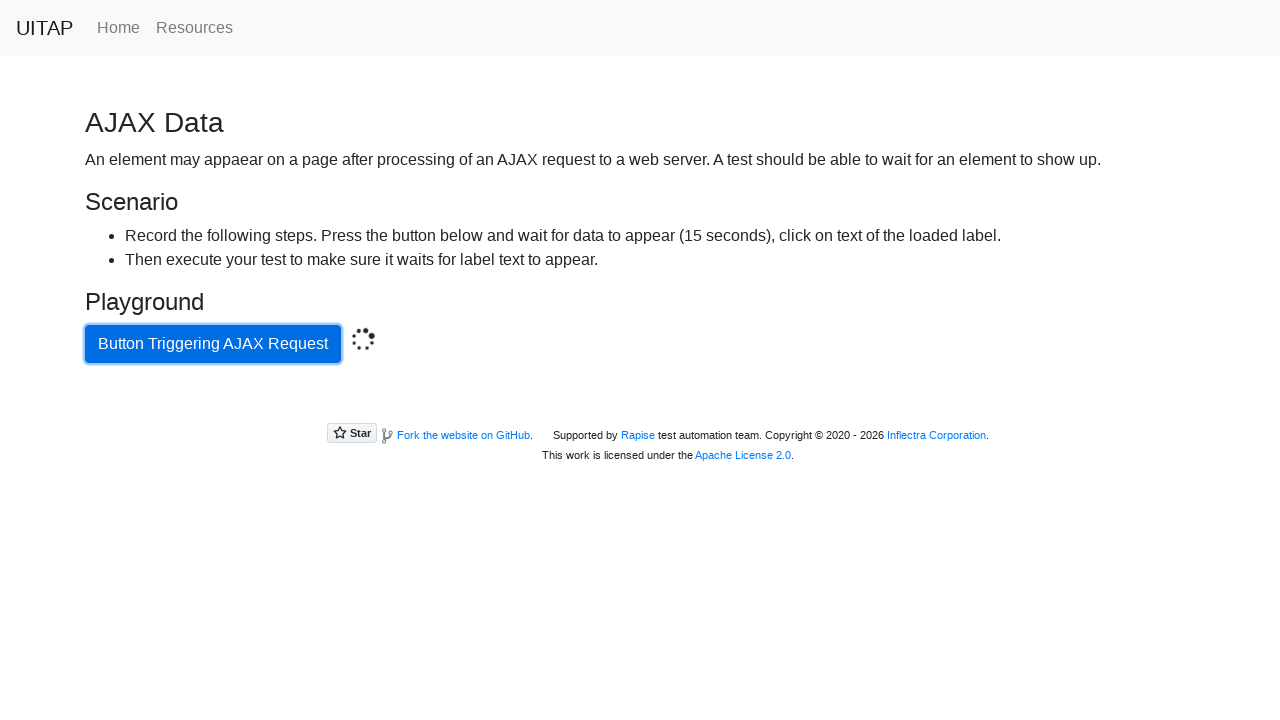

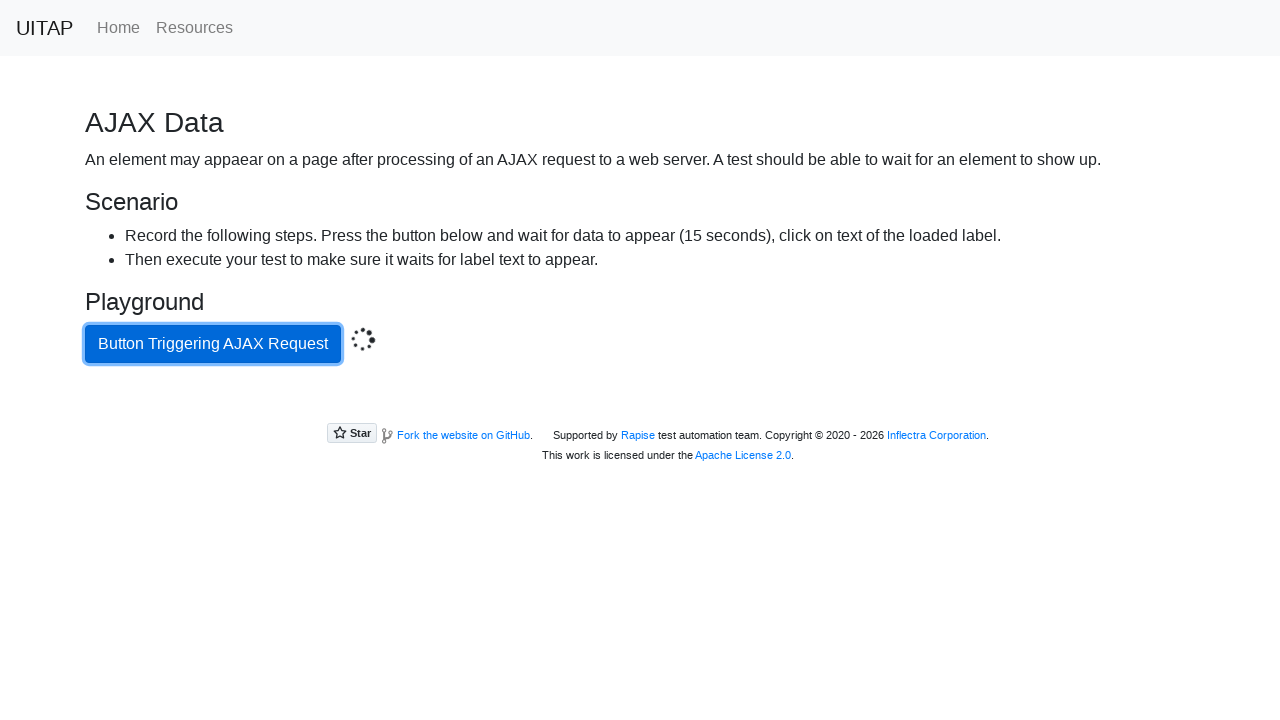